Tests dismissing a JavaScript prompt dialog

Starting URL: https://demoqa.com/alerts

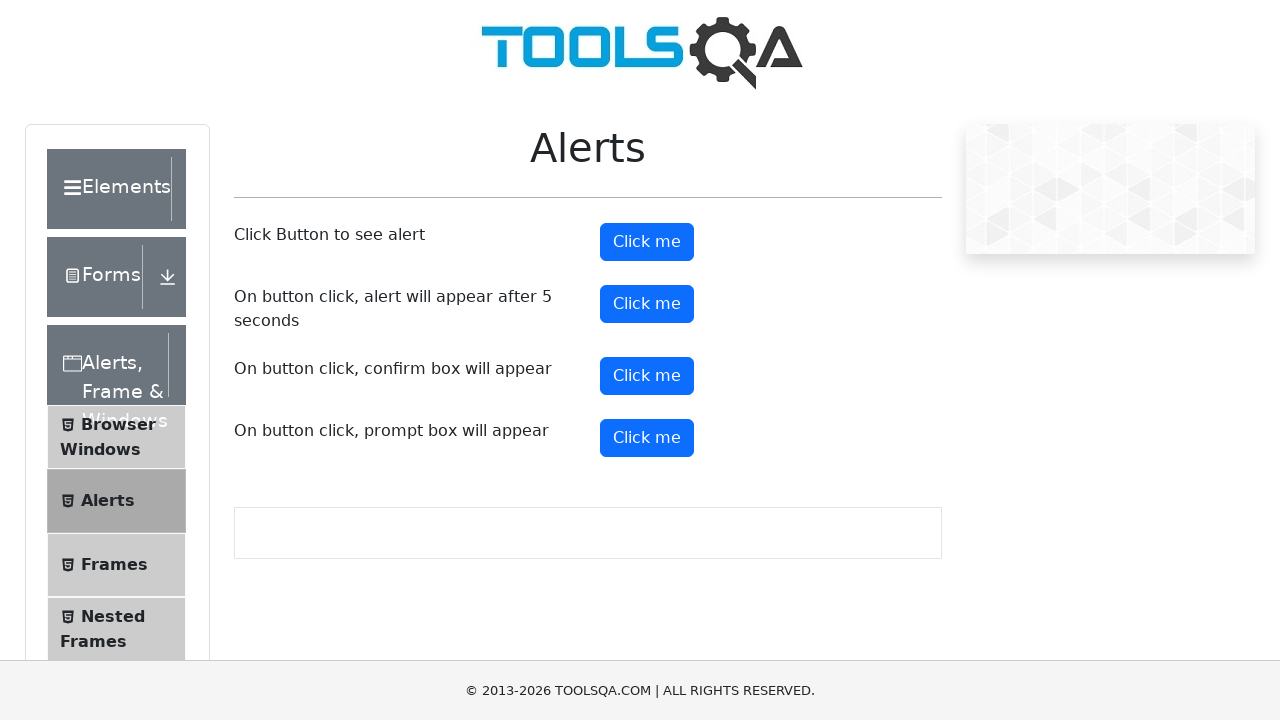

Set up dialog handler to dismiss prompts
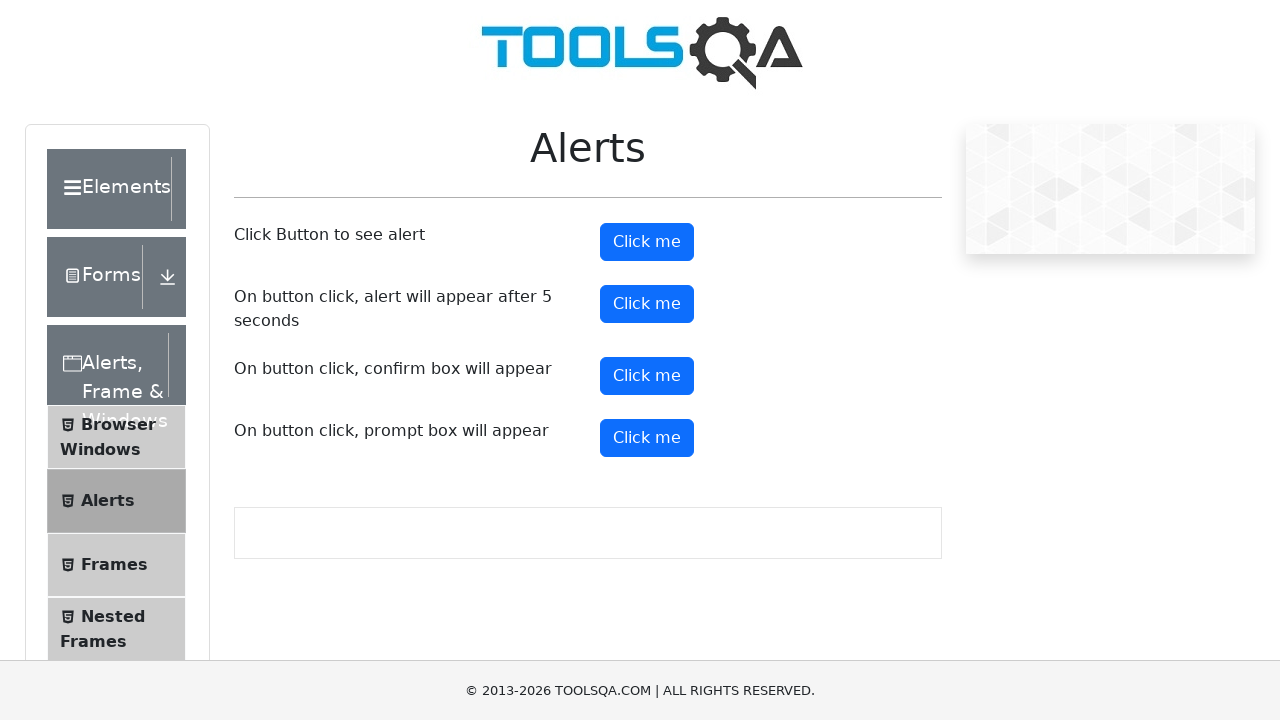

Clicked prompt button to trigger JavaScript prompt dialog at (647, 438) on #promtButton
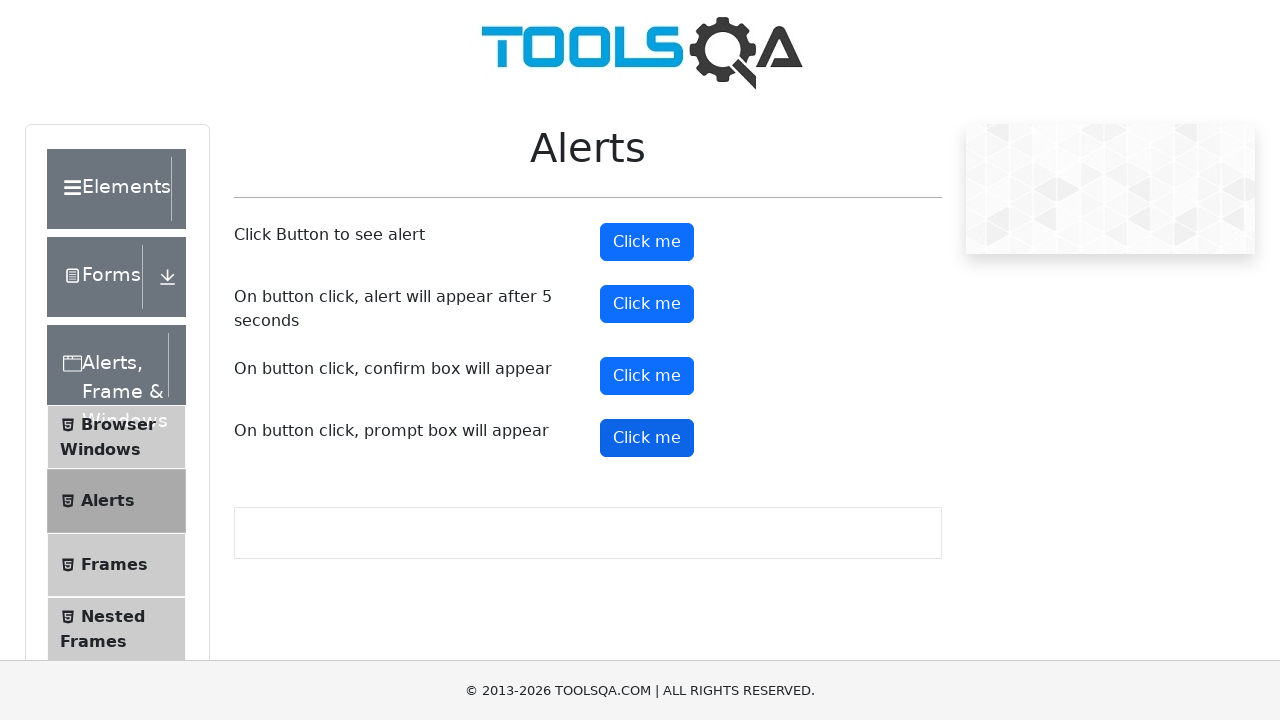

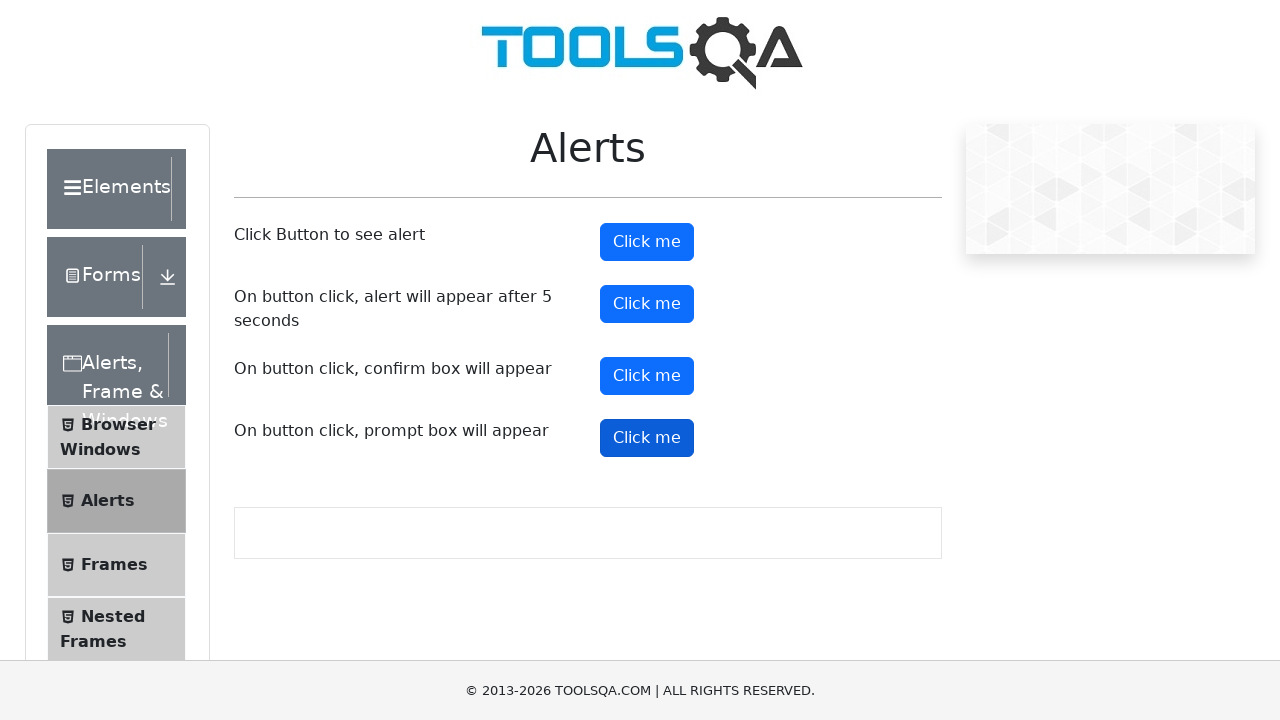